Tests that canceling a change removes the error message that was displayed

Starting URL: https://devmountain-qa.github.io/employee-manager/1.2_Version/index.html

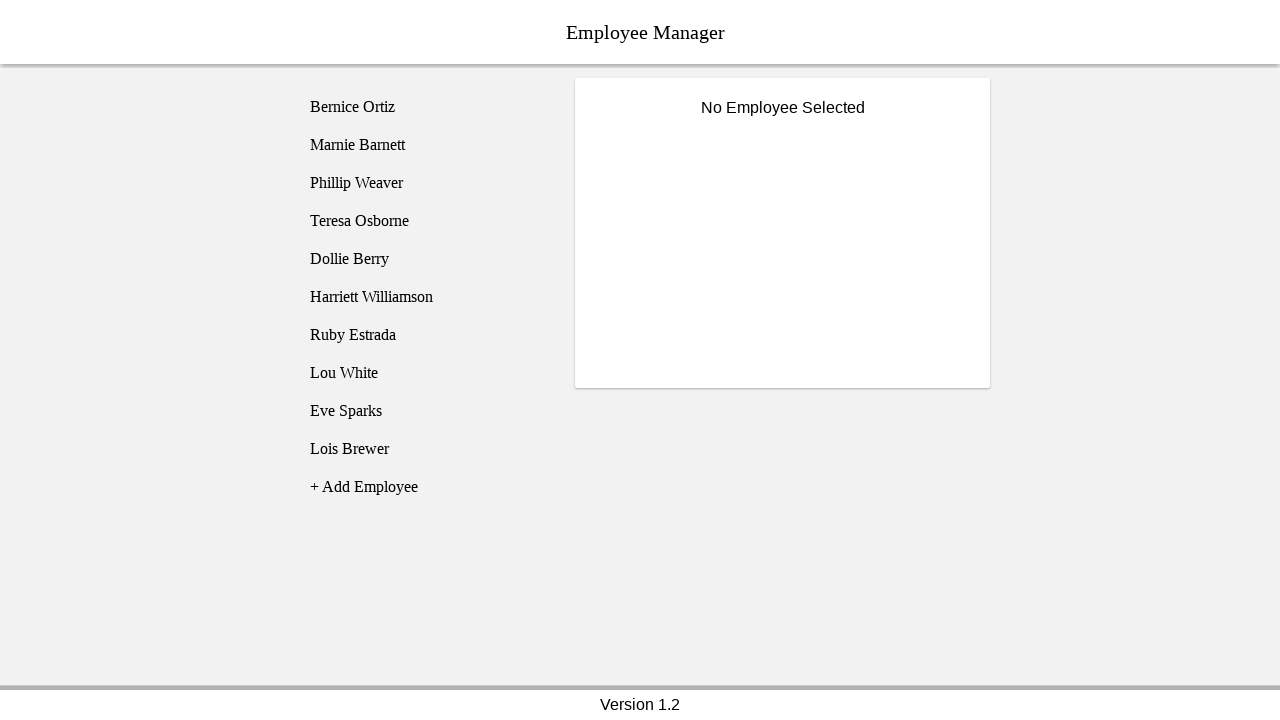

Clicked on Bernice Ortiz employee at (425, 107) on [name='employee1']
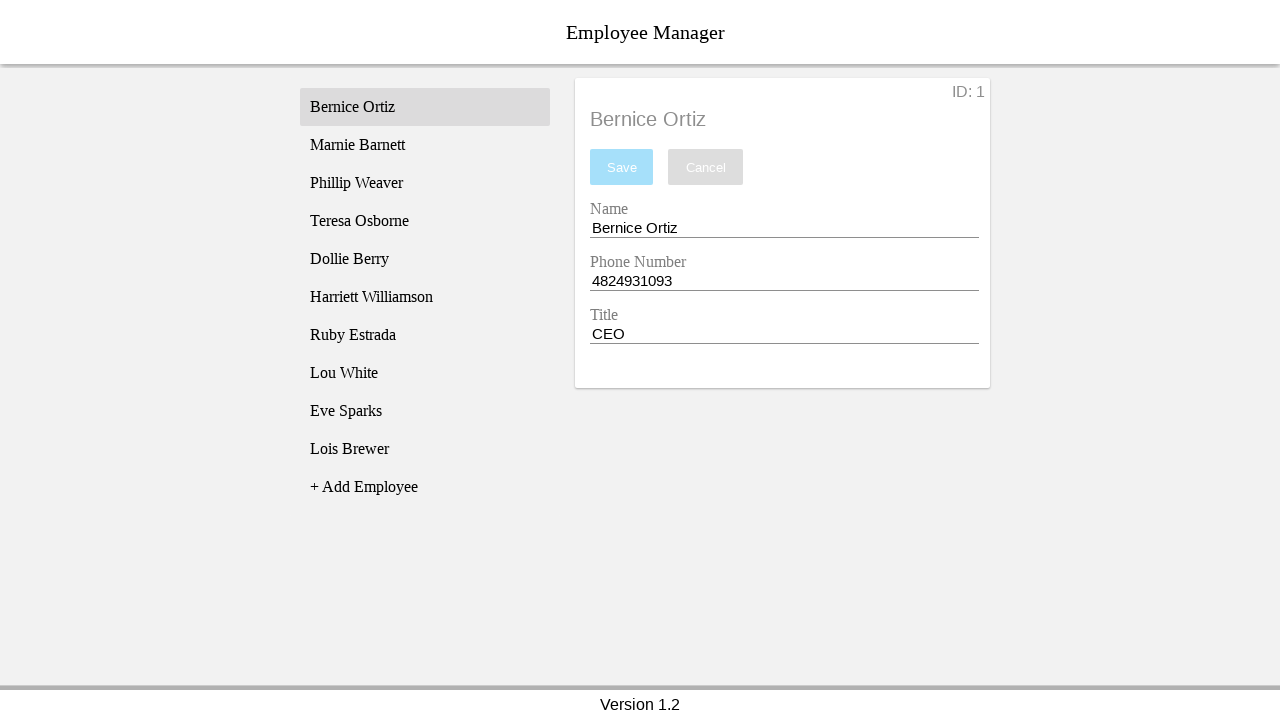

Name input field became visible
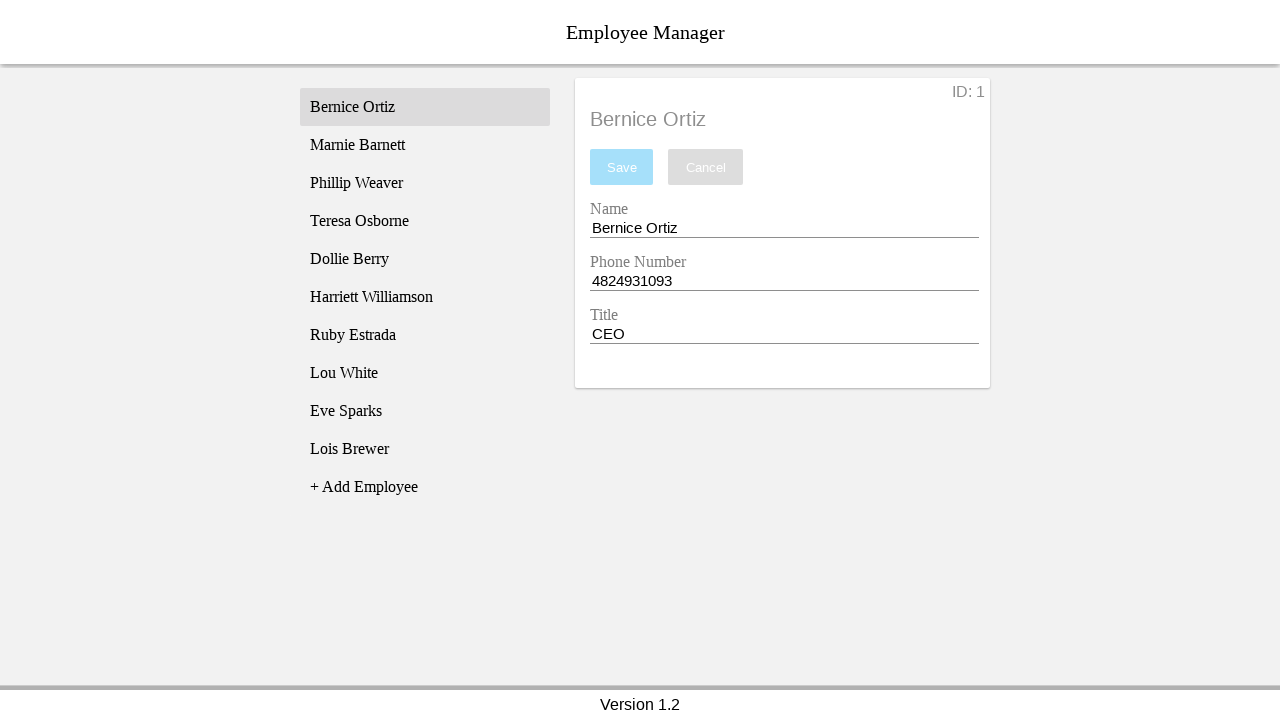

Cleared the name input field on [name='nameEntry']
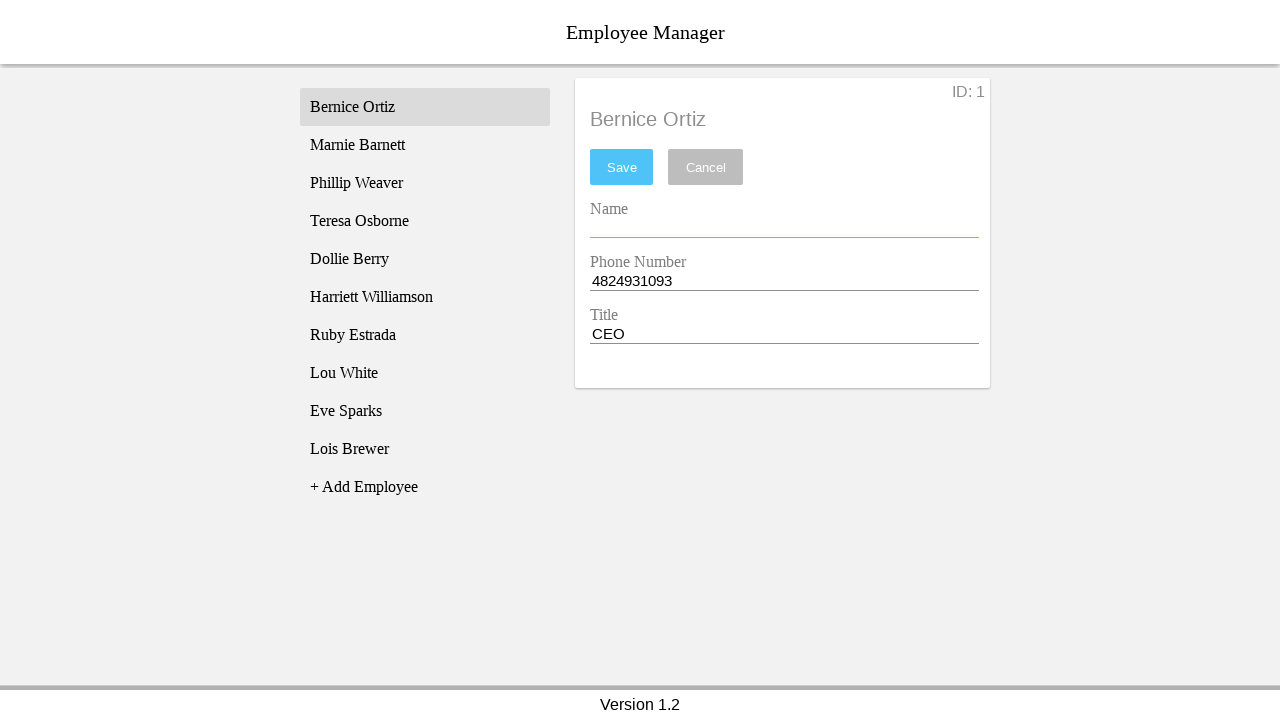

Pressed space in name field on [name='nameEntry']
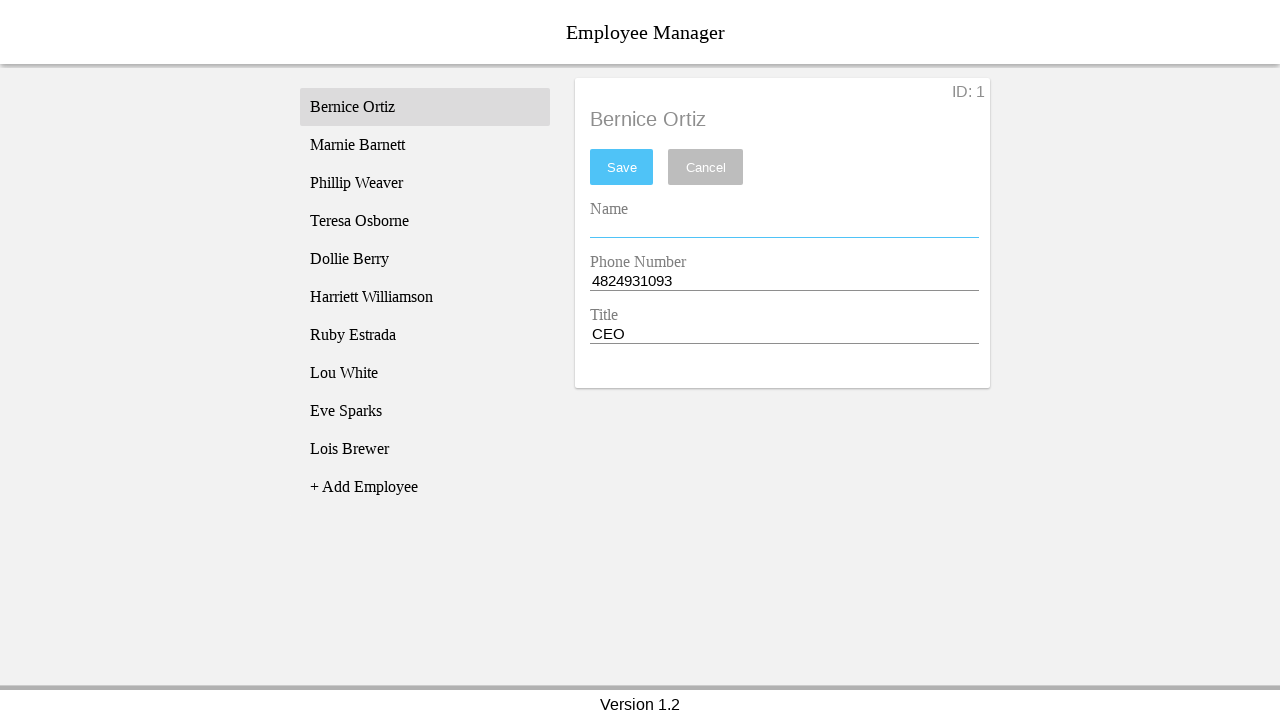

Pressed backspace in name field to trigger validation on [name='nameEntry']
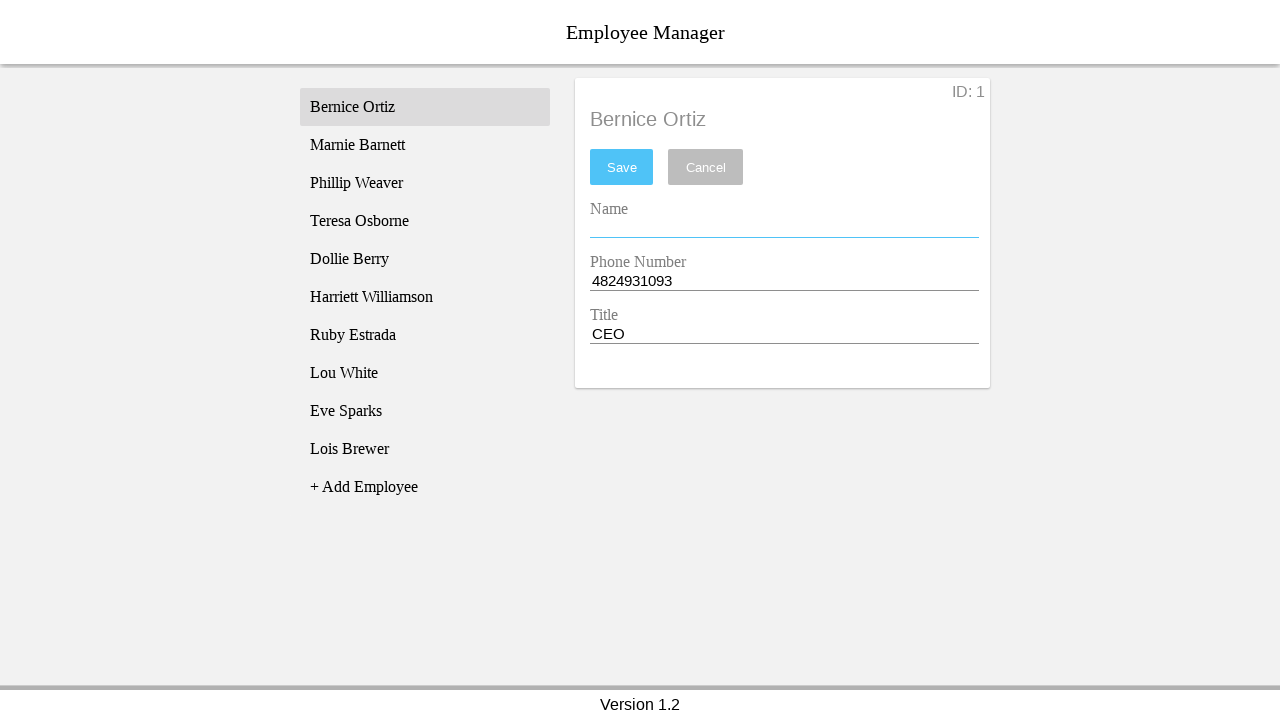

Clicked save button at (622, 167) on #saveBtn
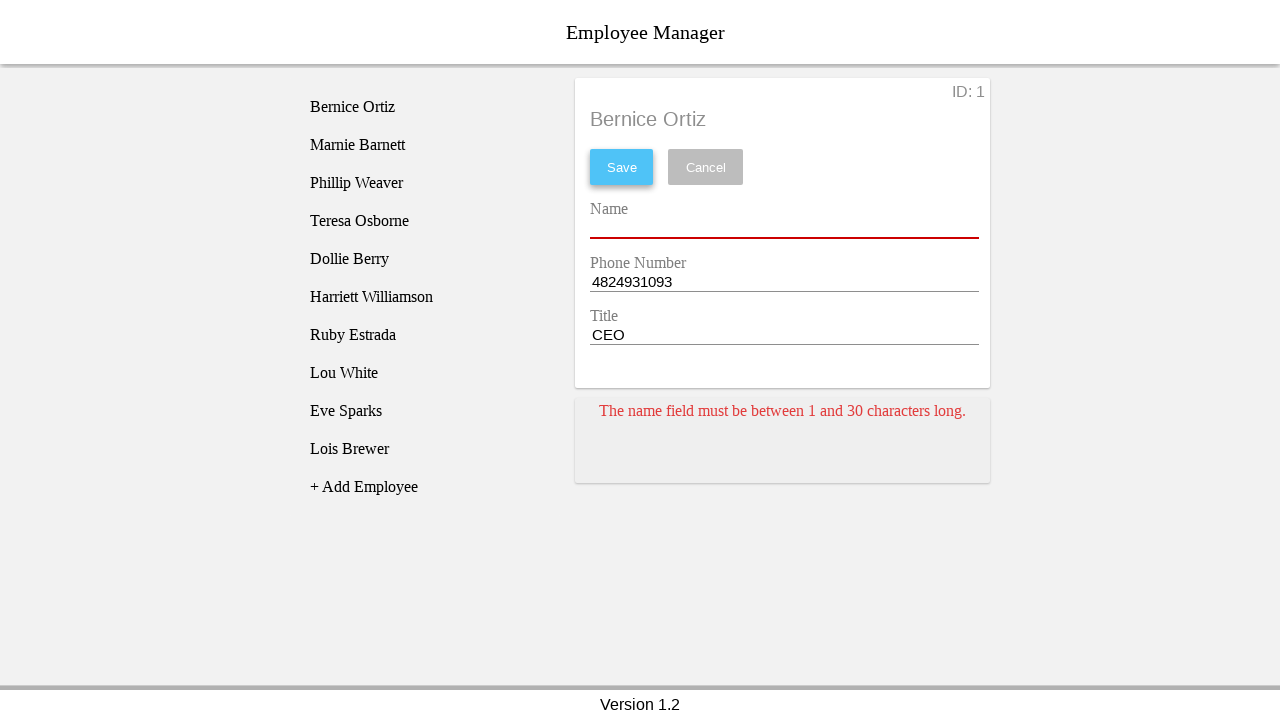

Error card appeared on screen
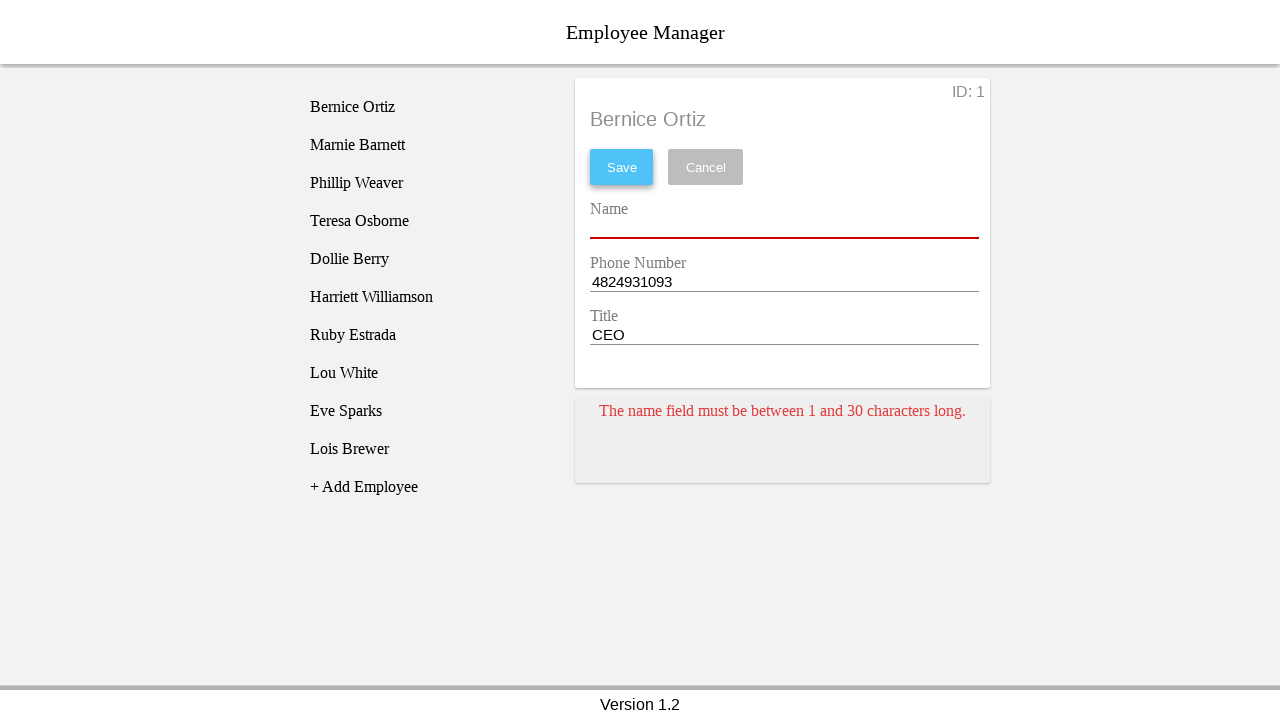

Pressed space in name field while error was displayed on [name='nameEntry']
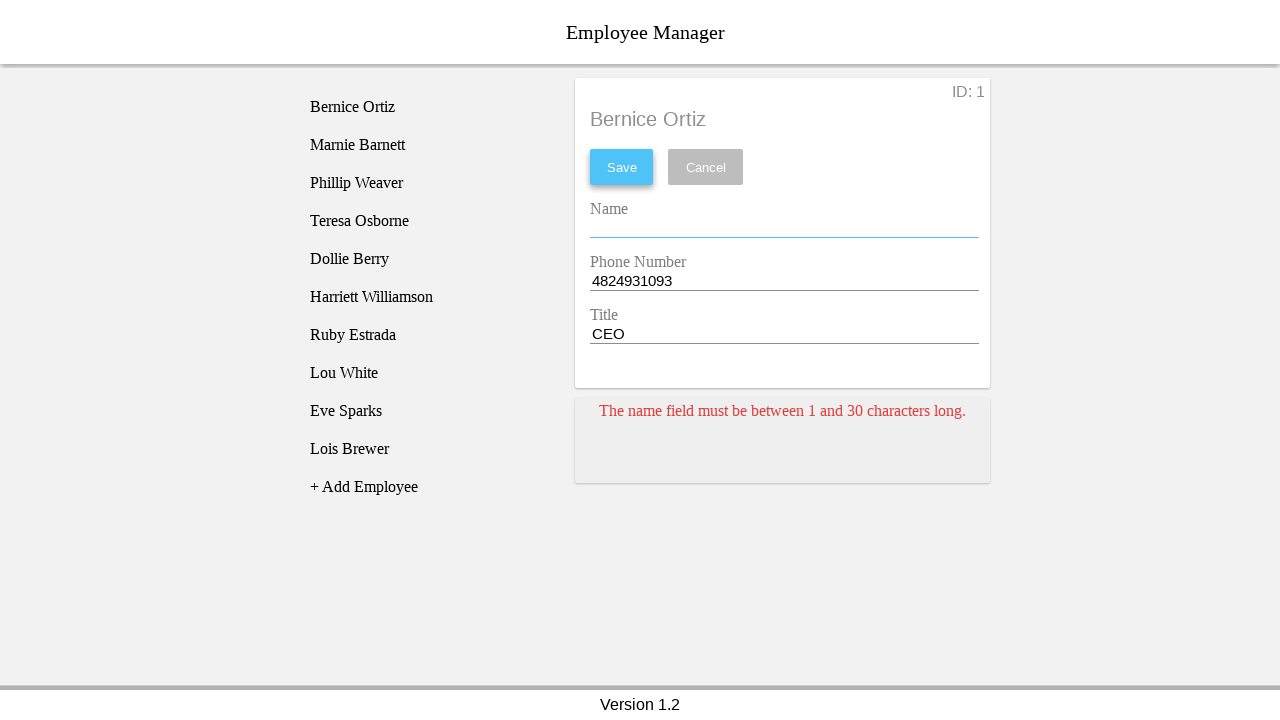

Clicked cancel button to dismiss changes at (706, 167) on [name='cancel']
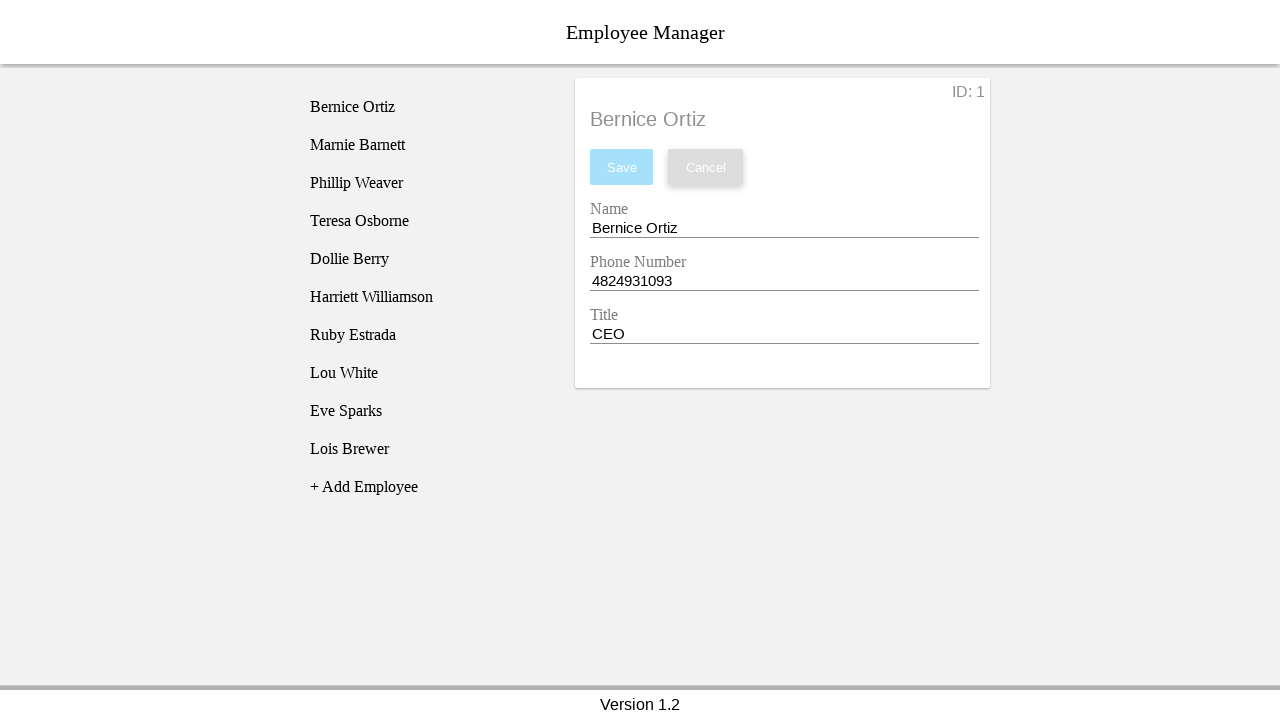

Waited 500ms for error message to clear
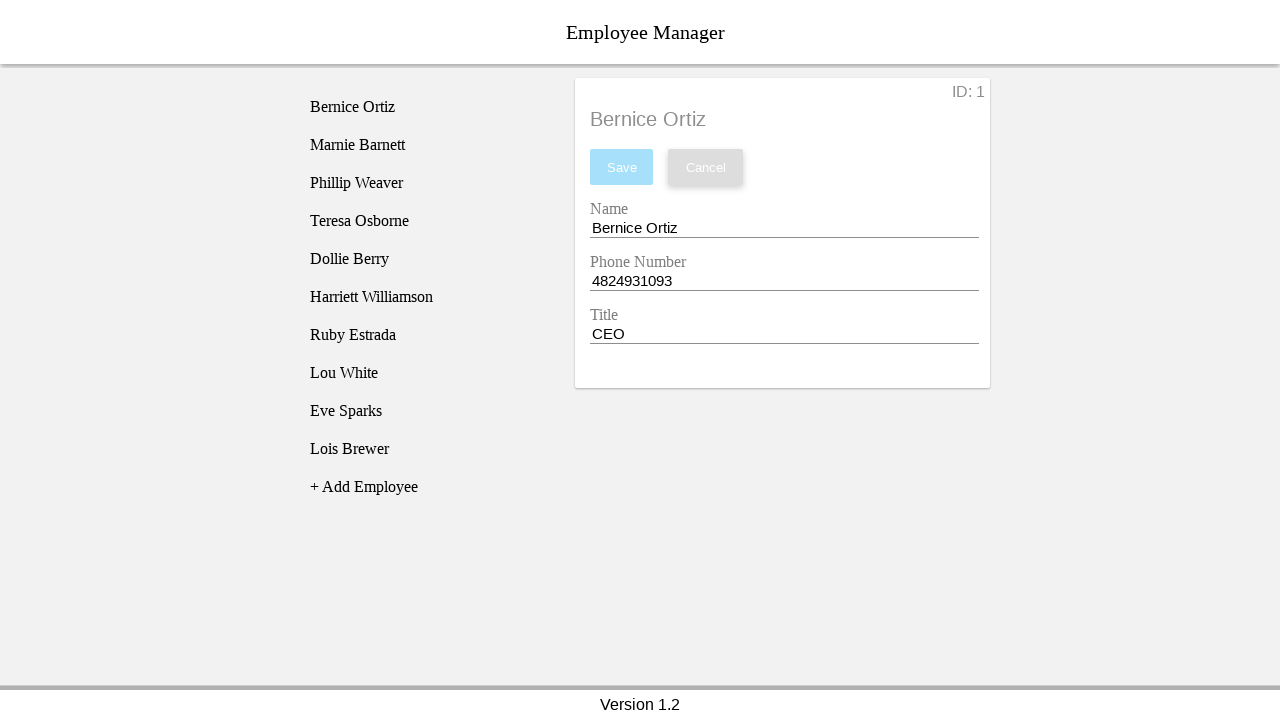

Verified error card is no longer visible after canceling
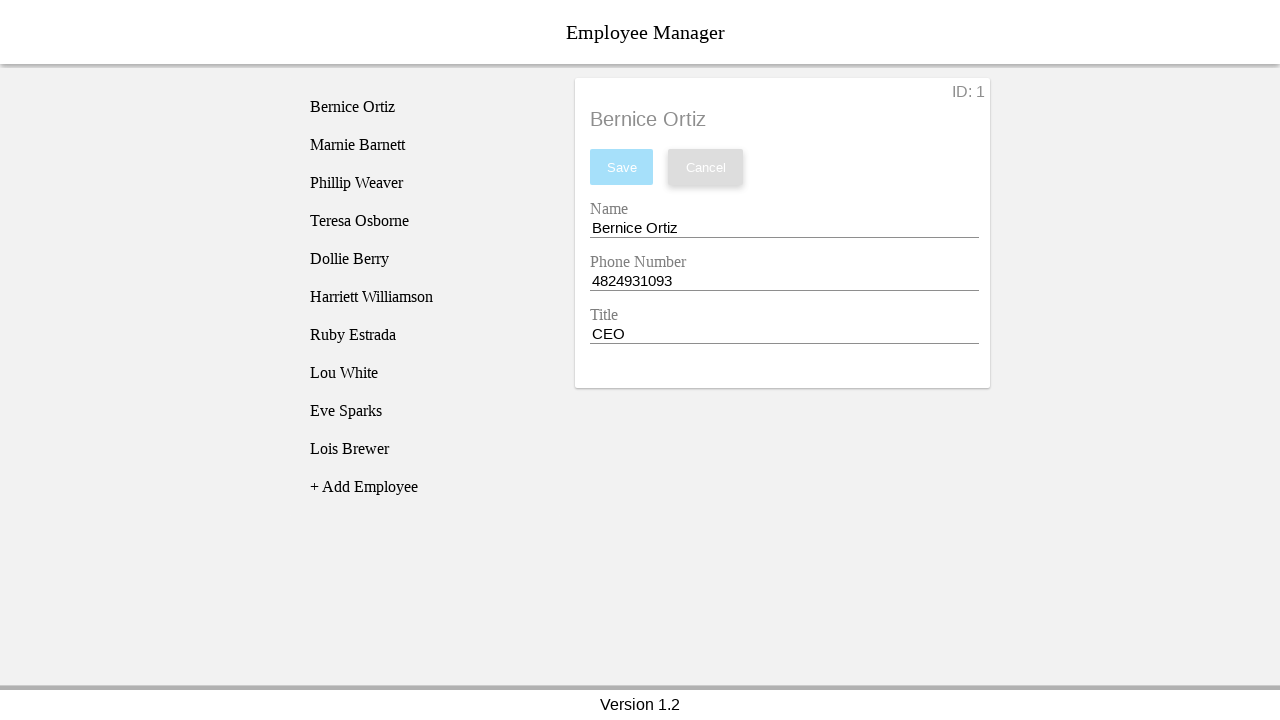

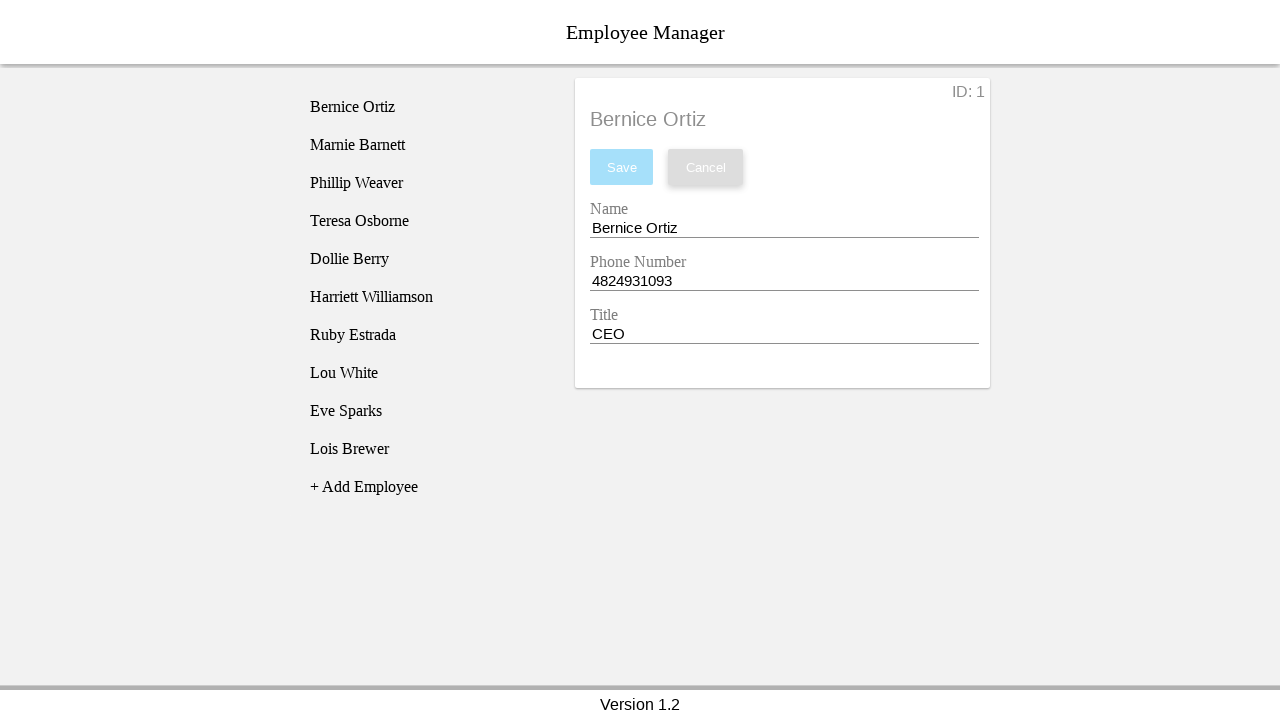